Verifies the page title matches the expected value

Starting URL: https://janasya.com/

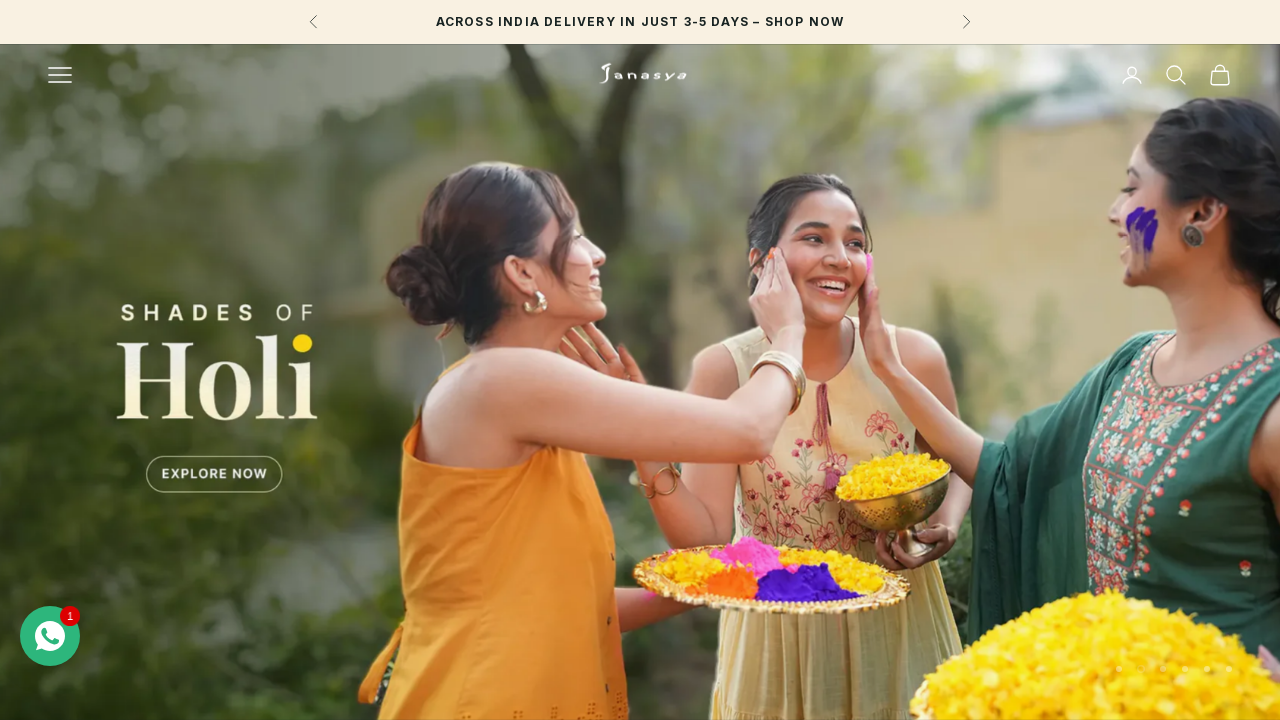

Retrieved page title
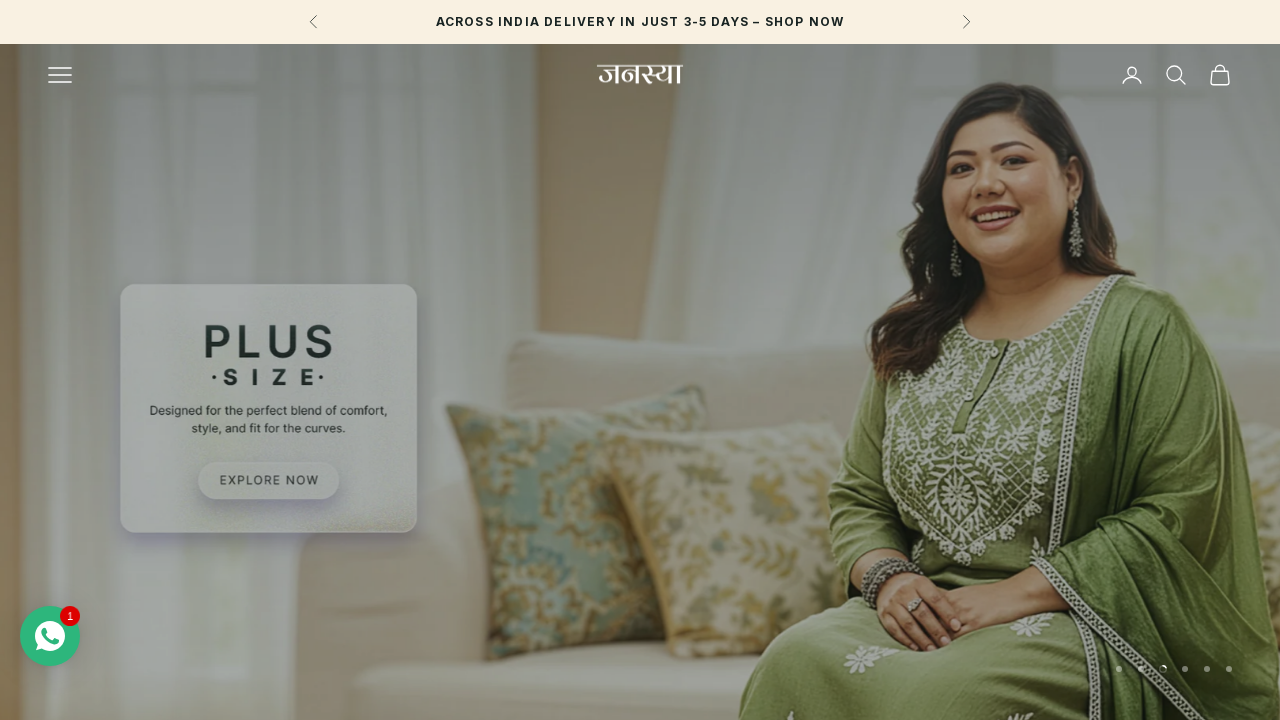

Set expected title to 'janasya'
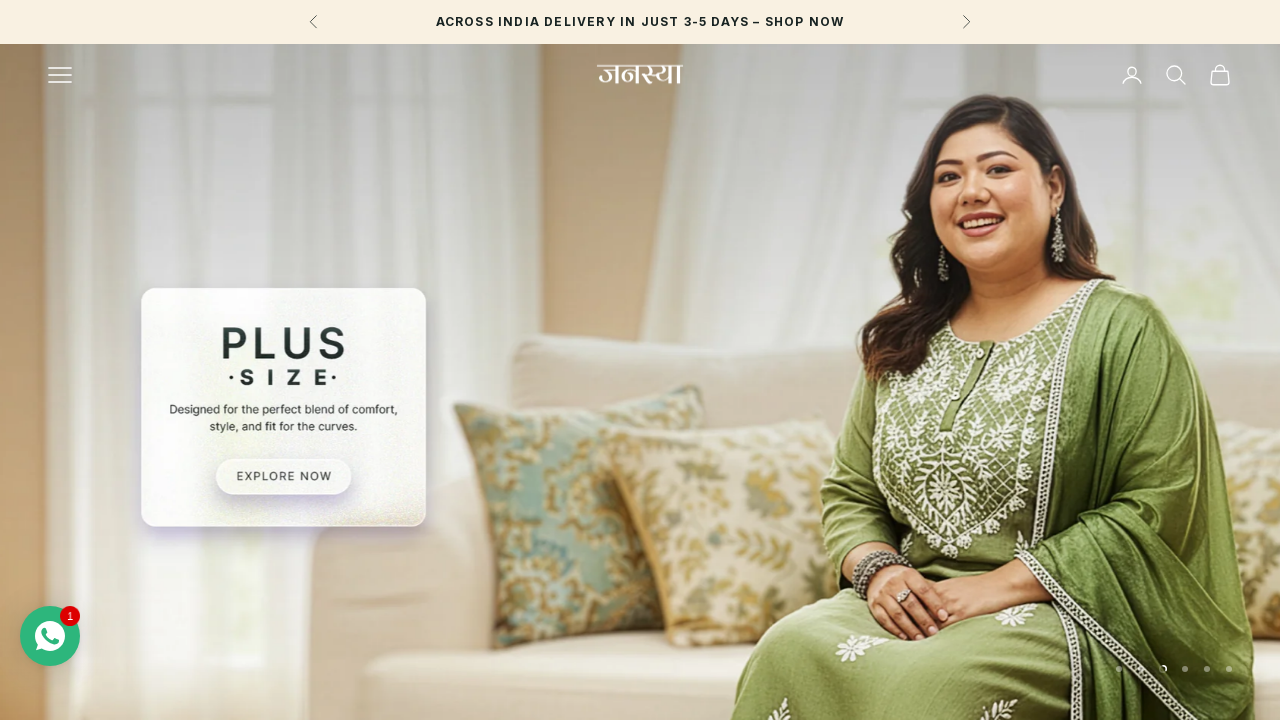

Page title verification failed: expected 'janasya' but got 'Shop Women's Kurta, Dress, Co-ord Sets, Kurta Sets'
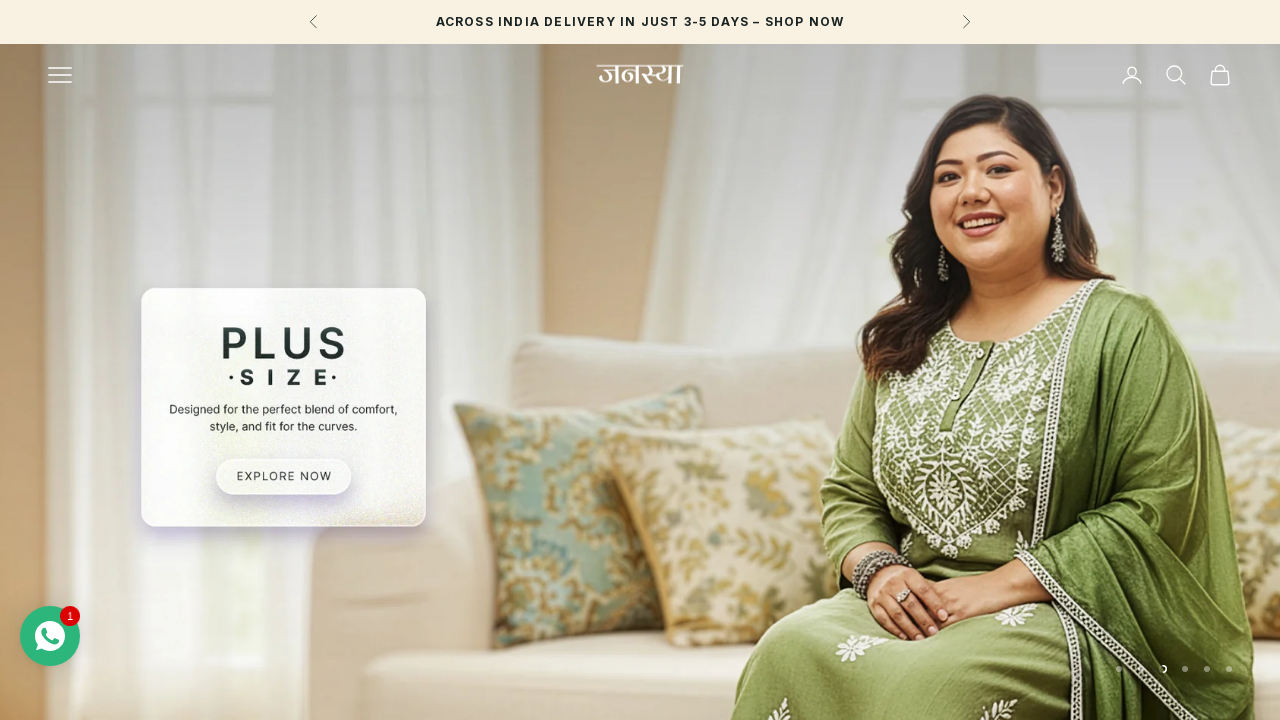

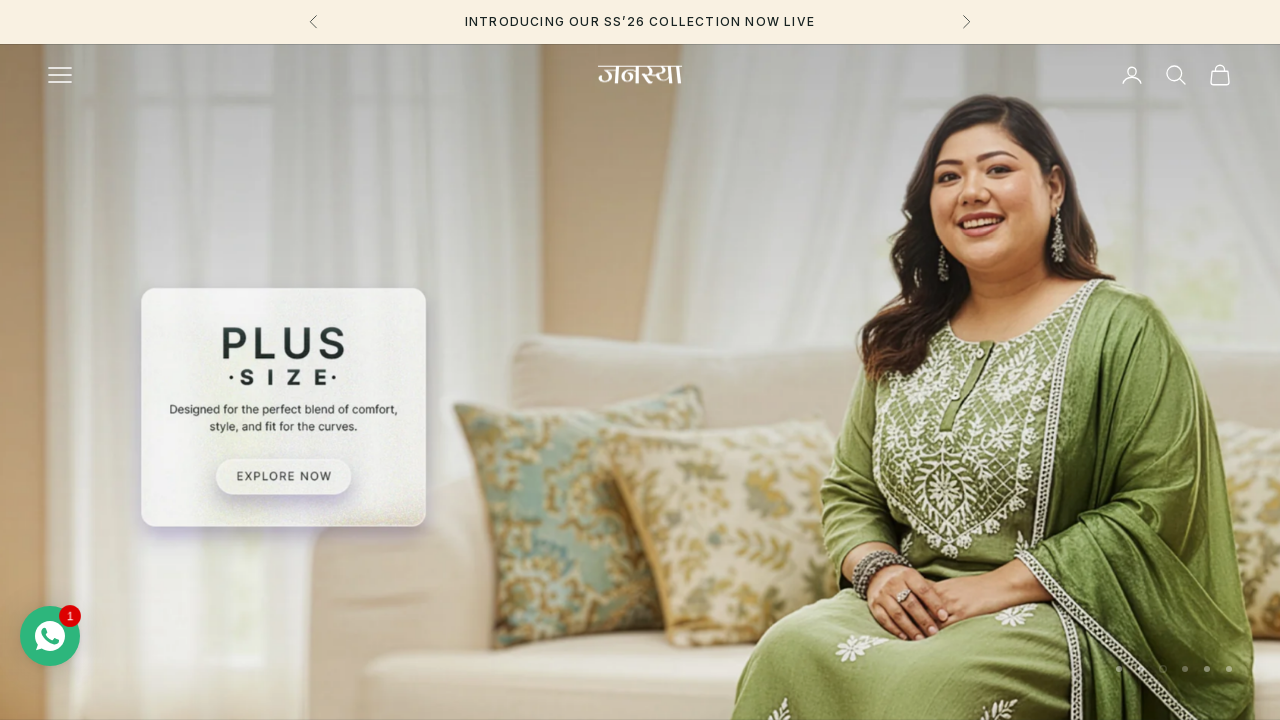